Tests the search functionality on python.org by entering "pycon" in the search box and submitting the search form

Starting URL: https://www.python.org

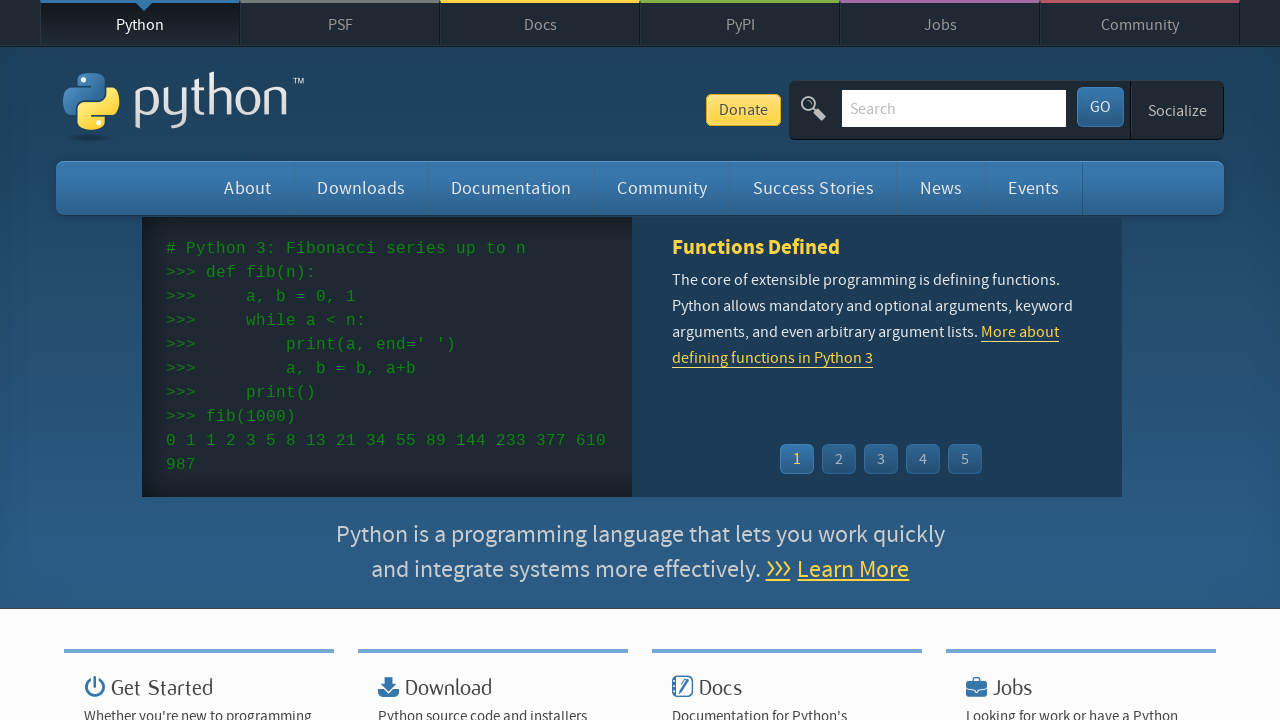

Filled search box with 'pycon' on input[name='q']
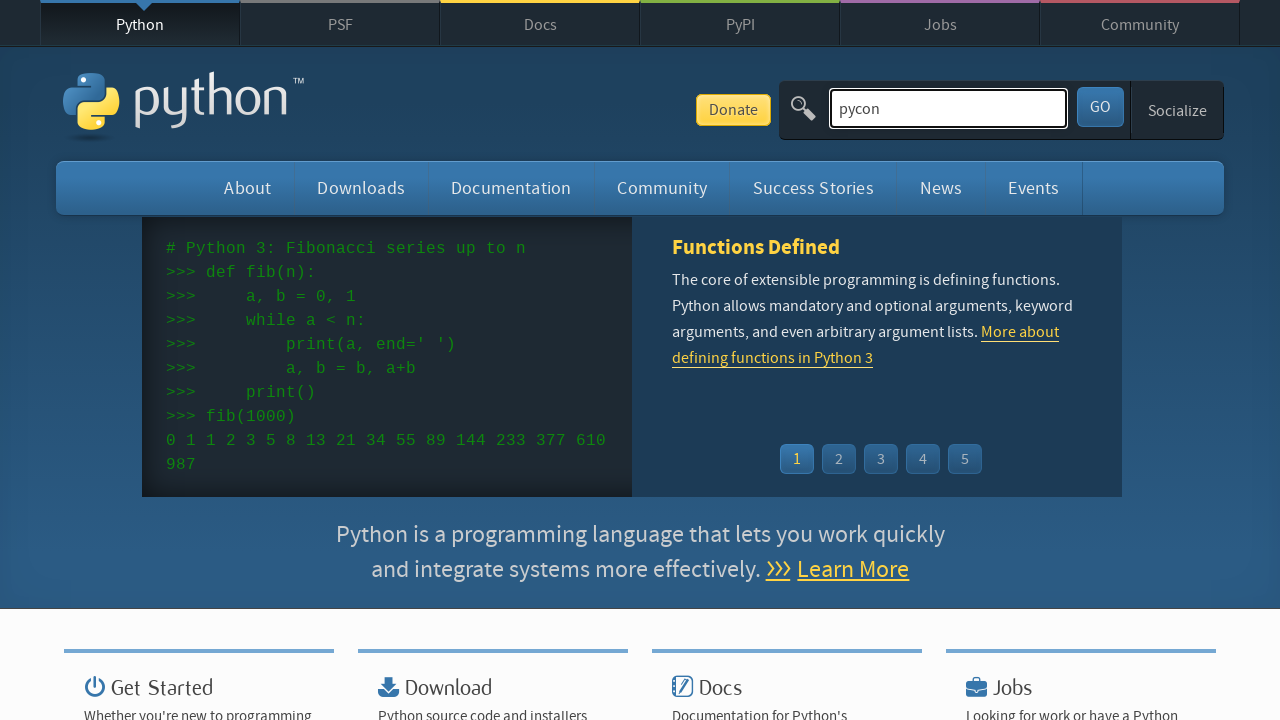

Pressed Enter to submit search form on input[name='q']
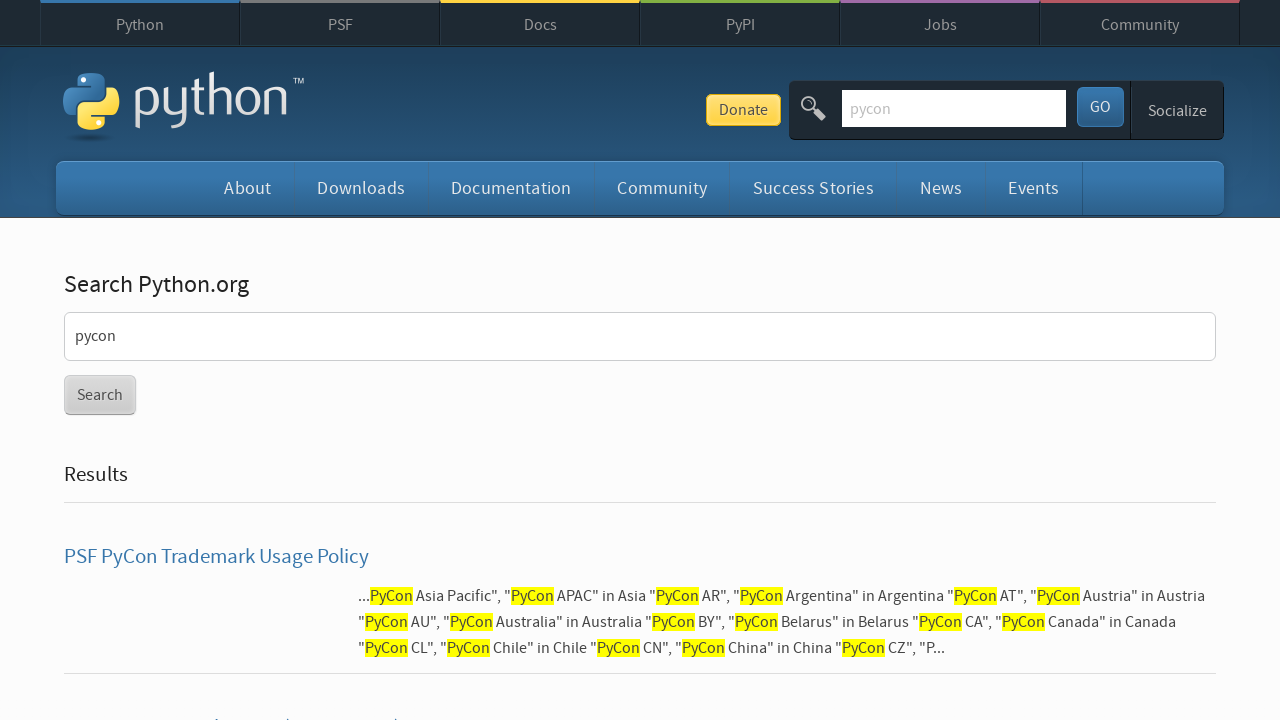

Search results page loaded (networkidle state reached)
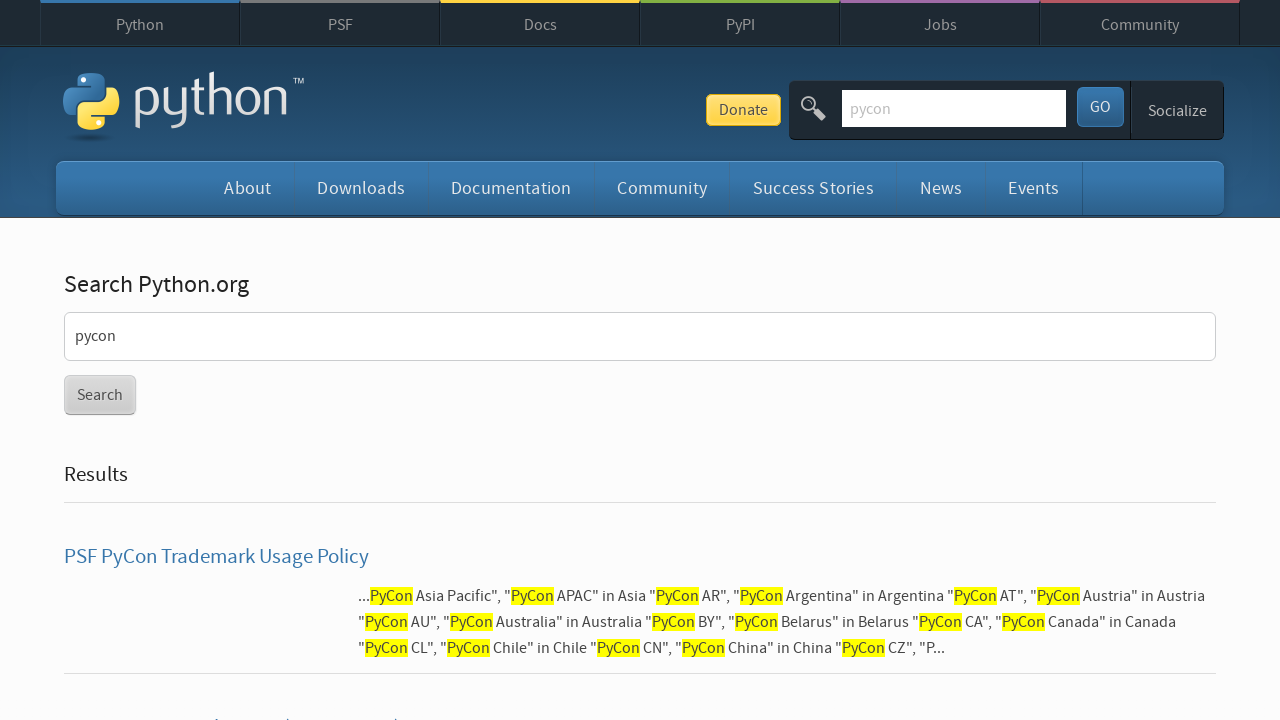

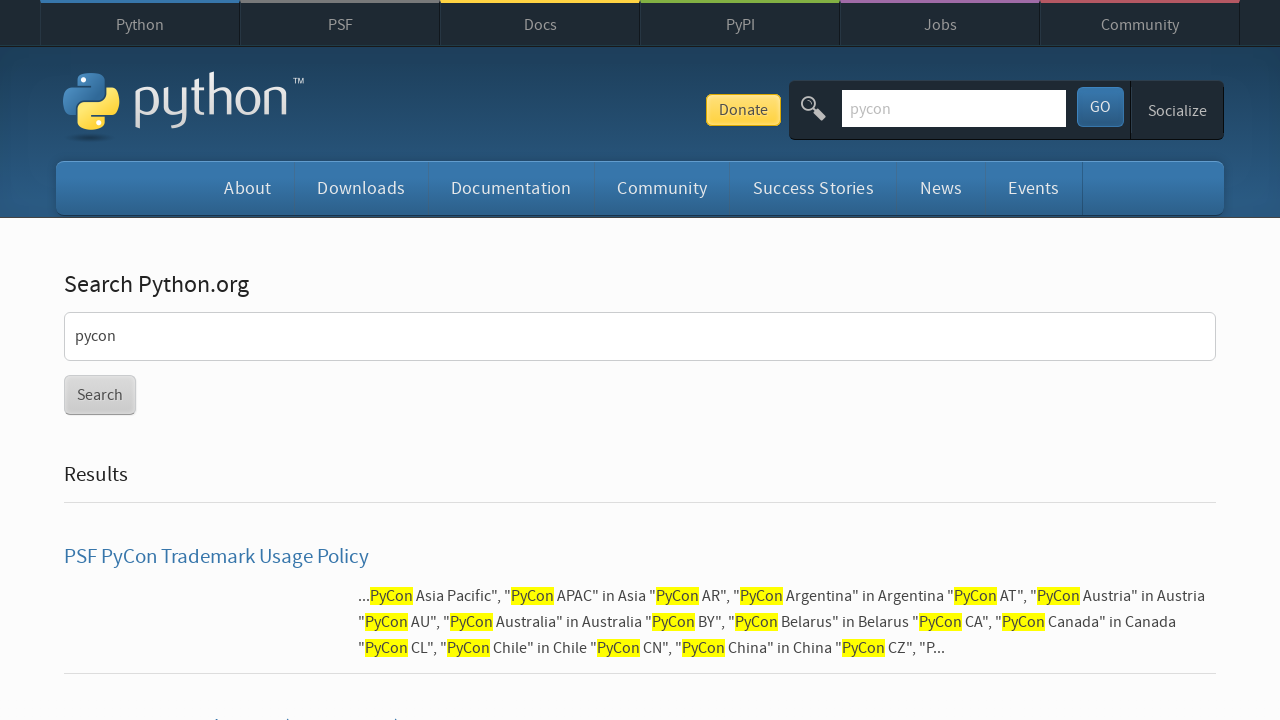